Tests handling of a JavaScript confirm dialog by clicking the confirm button and dismissing it

Starting URL: https://the-internet.herokuapp.com/javascript_alerts

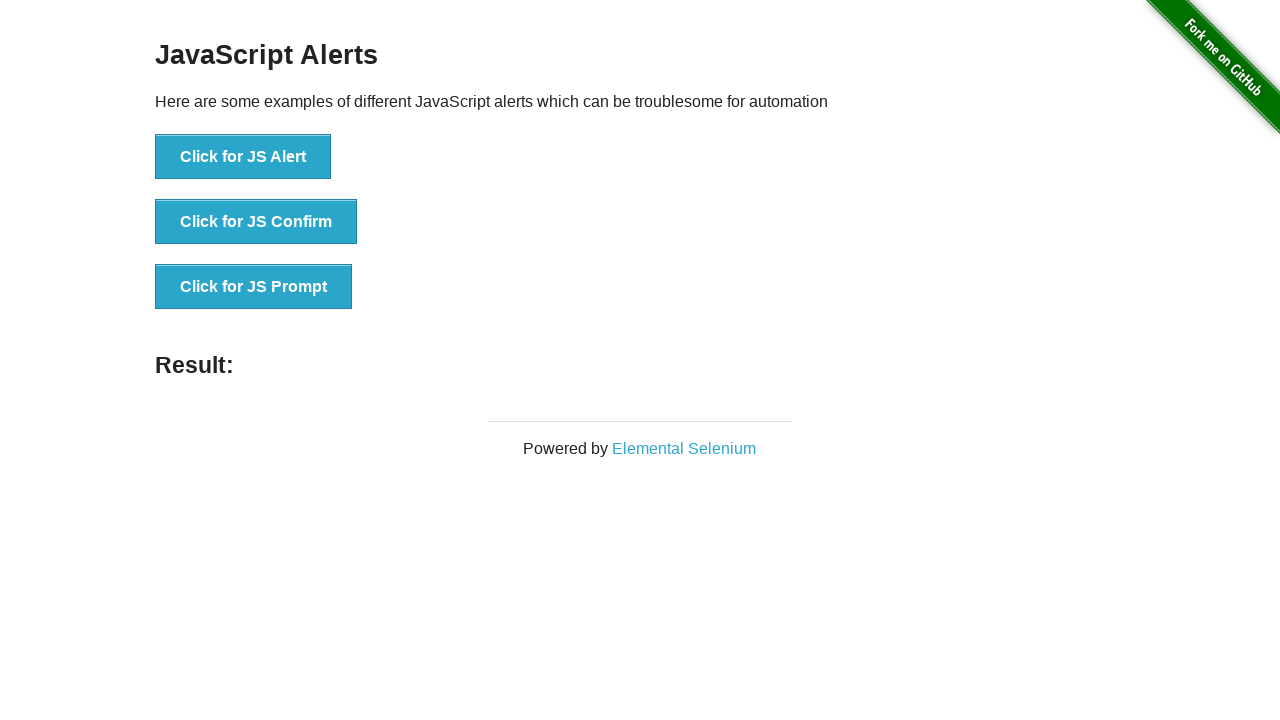

Clicked button to trigger JS Confirm dialog at (256, 222) on button:has-text('Click for JS Confirm')
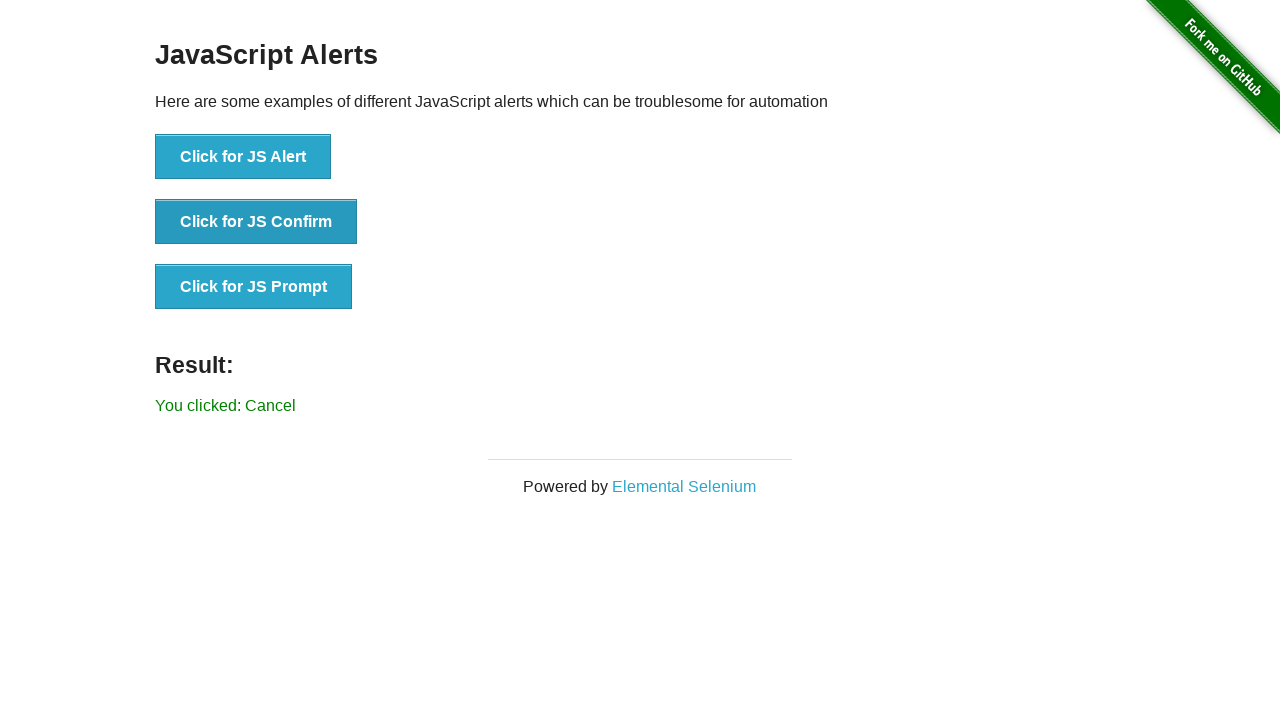

Set up dialog handler to dismiss confirm dialog
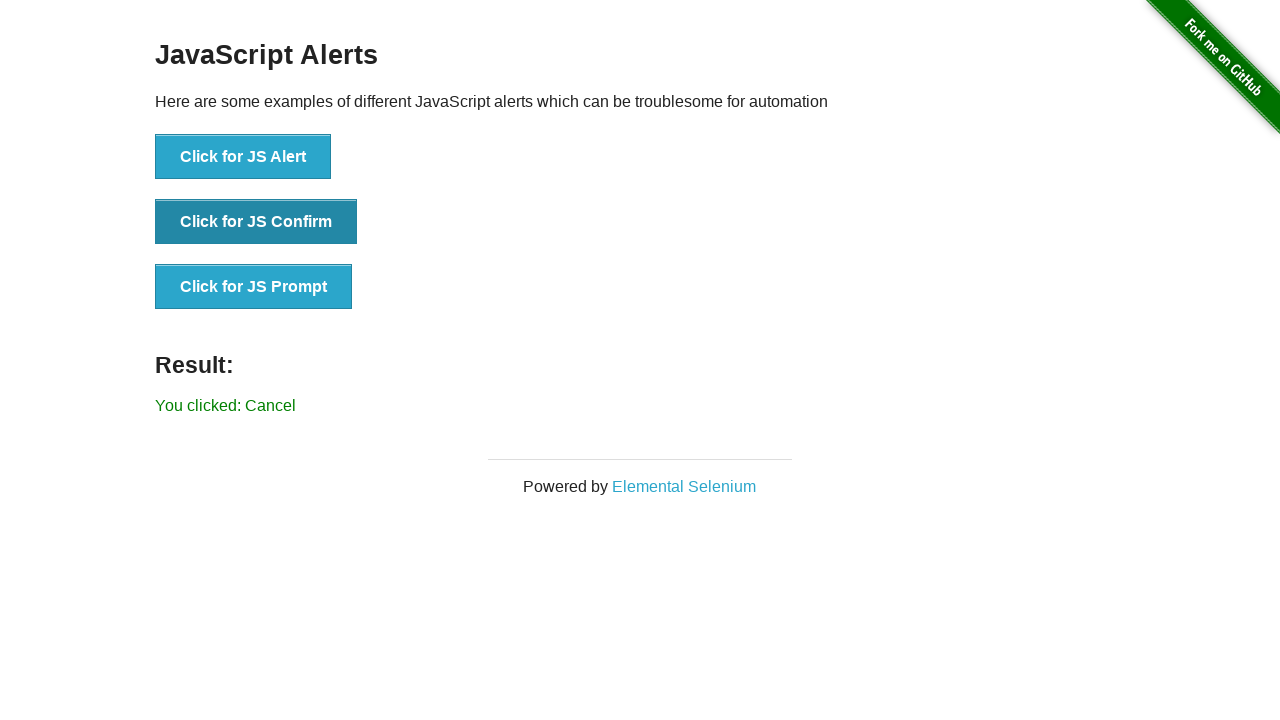

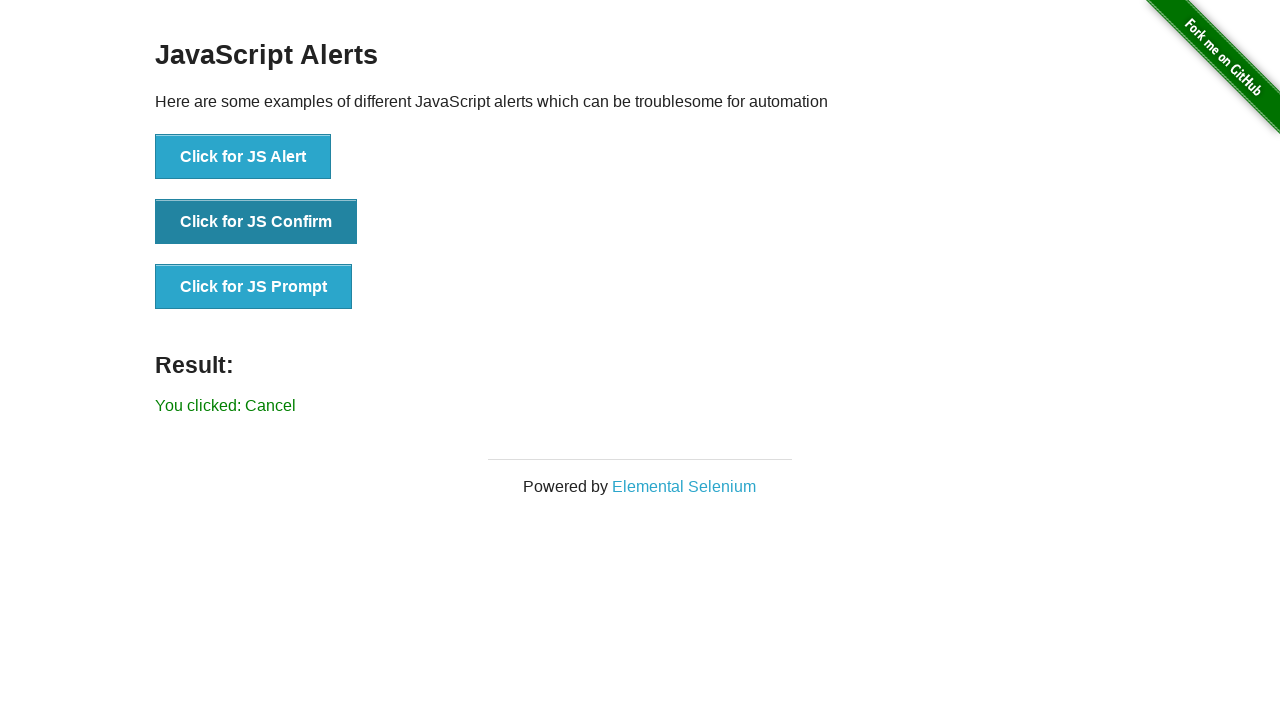